Tests the complete flight booking flow on BlazeDemo by selecting departure and destination cities, choosing a flight, filling passenger and payment details, and completing the purchase

Starting URL: https://blazedemo.com/

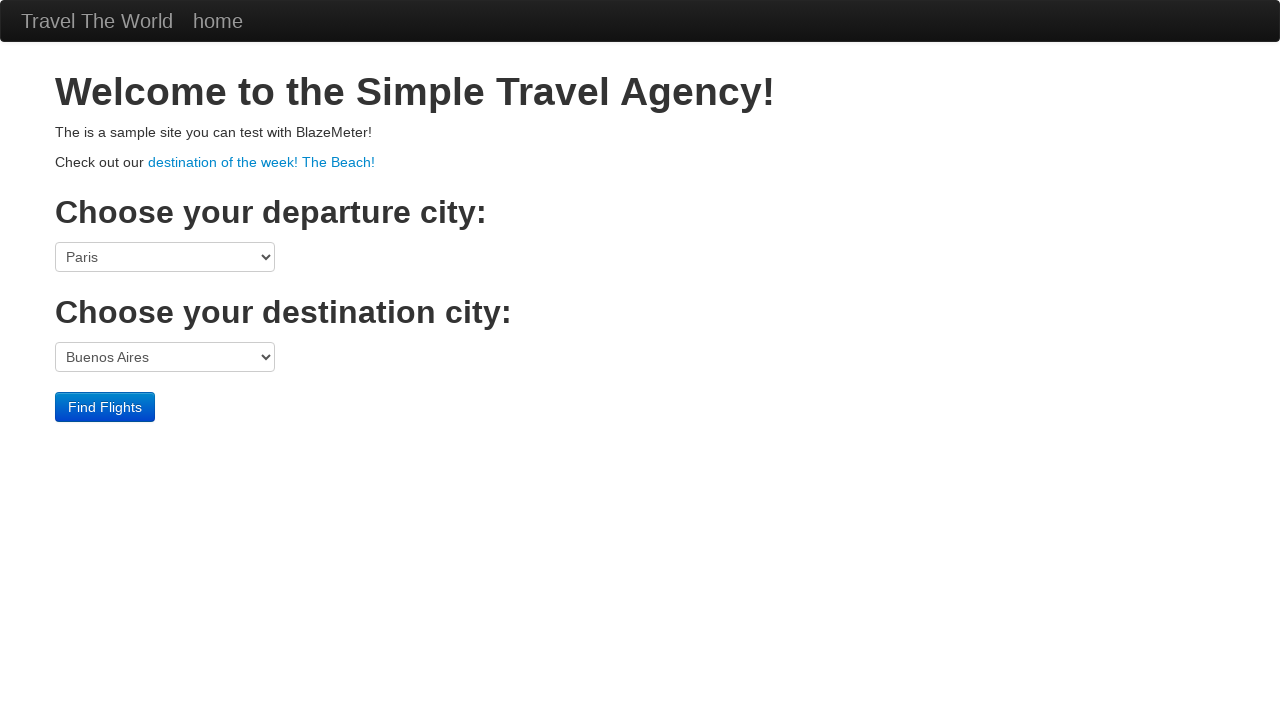

Clicked departure city dropdown at (165, 257) on select[name='fromPort']
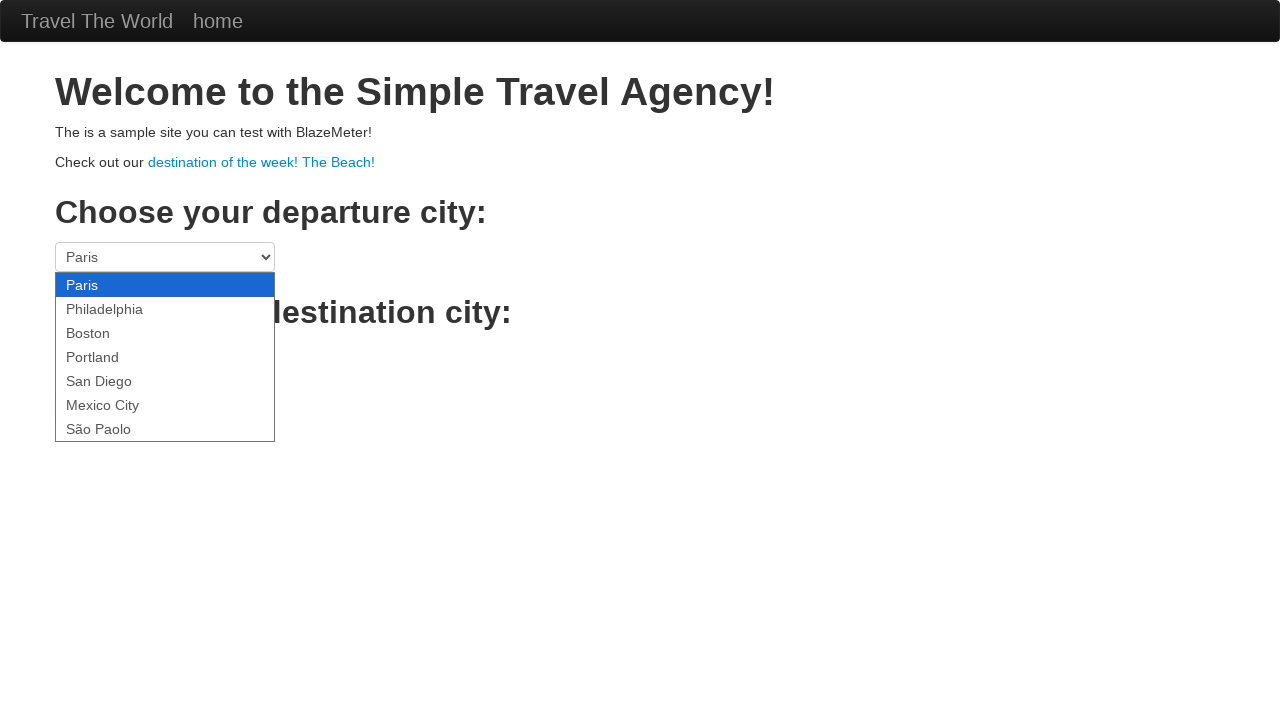

Selected São Paolo as departure city on select[name='fromPort']
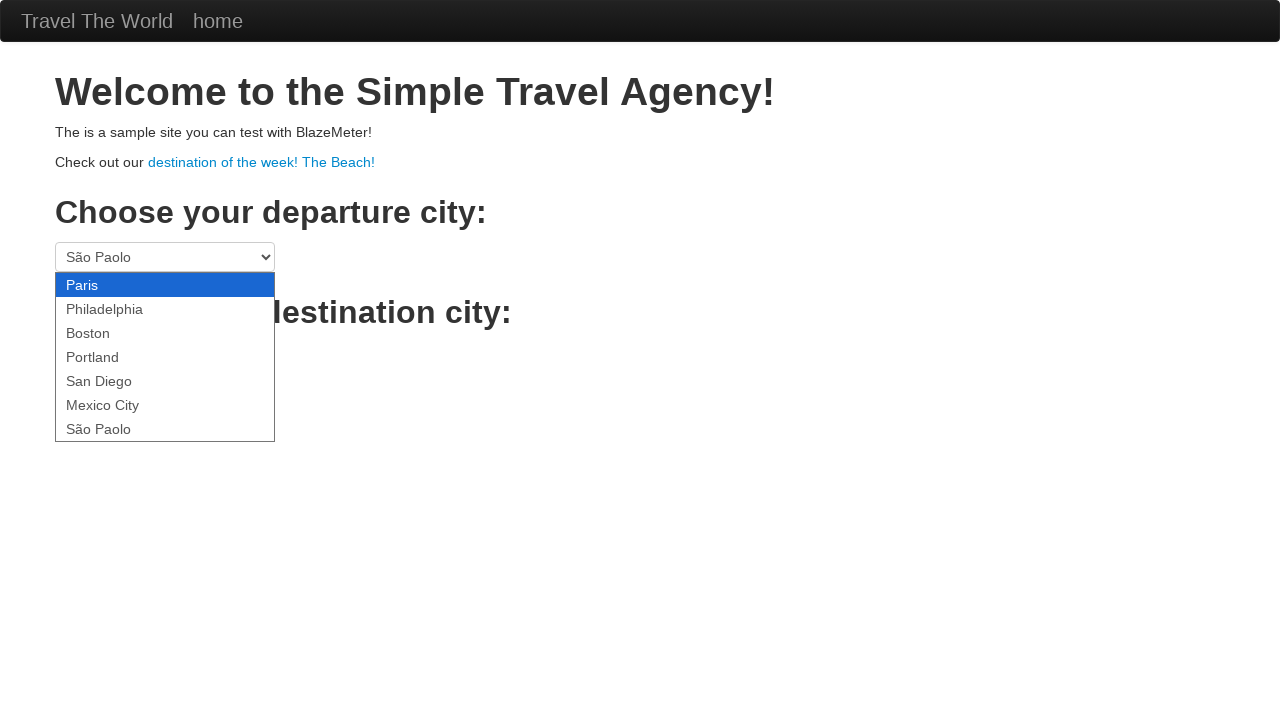

Clicked destination city dropdown at (165, 357) on select[name='toPort']
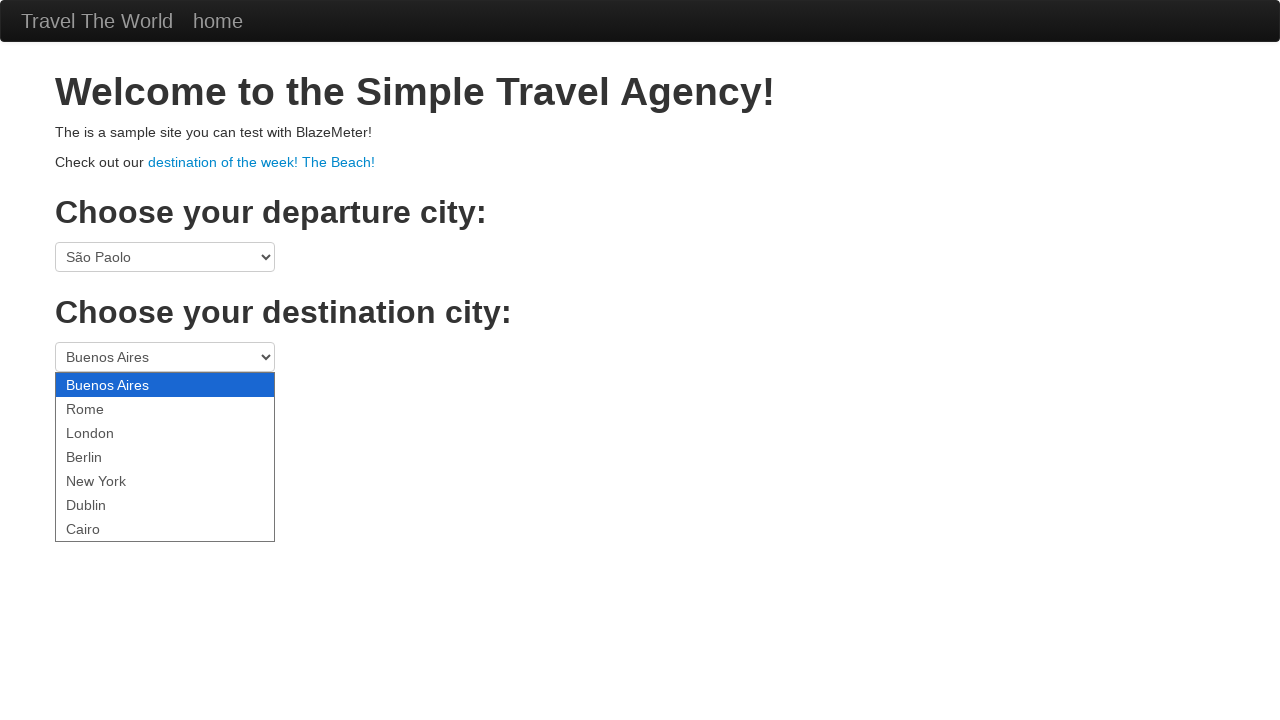

Selected New York as destination city on select[name='toPort']
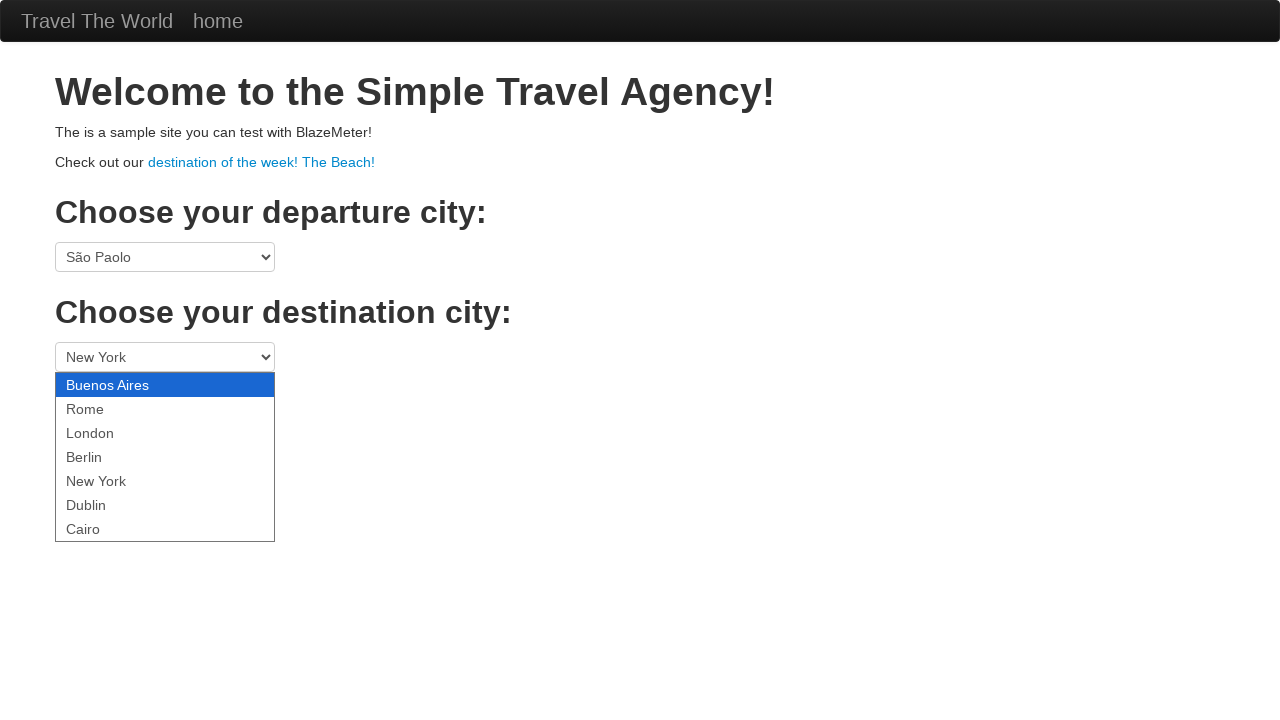

Clicked Find Flights button at (105, 407) on .btn-primary
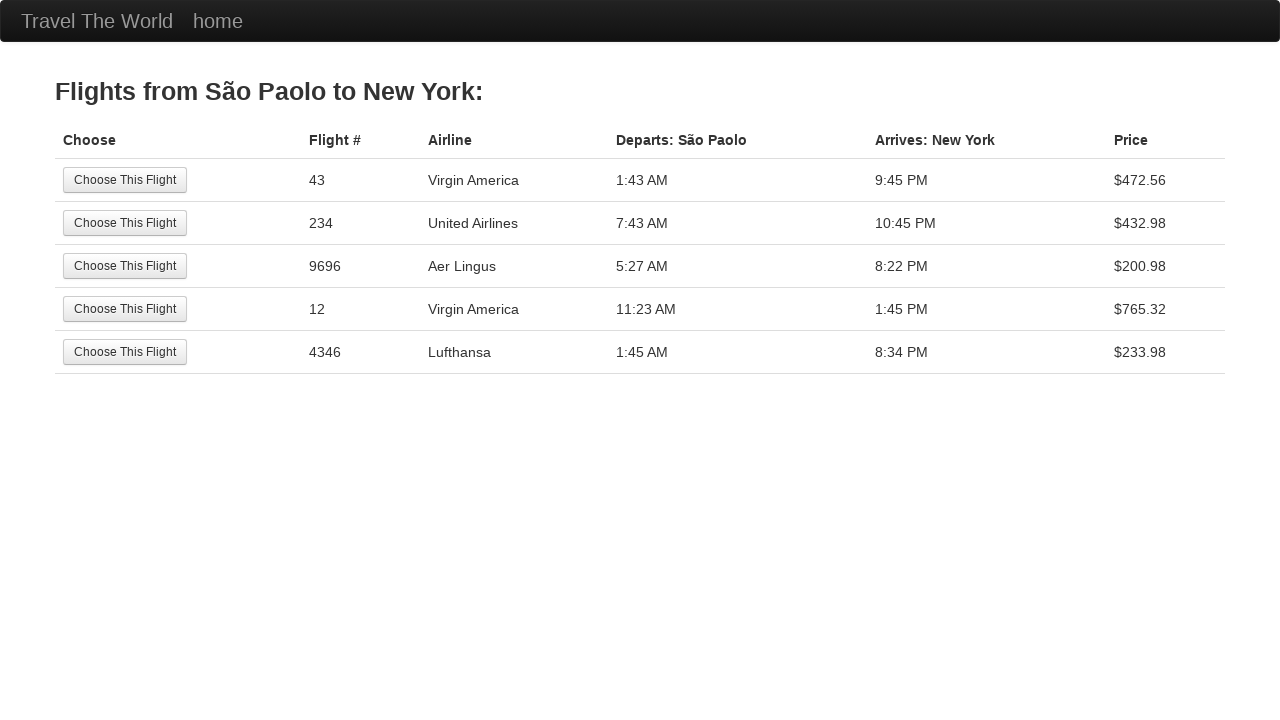

Flight results page loaded
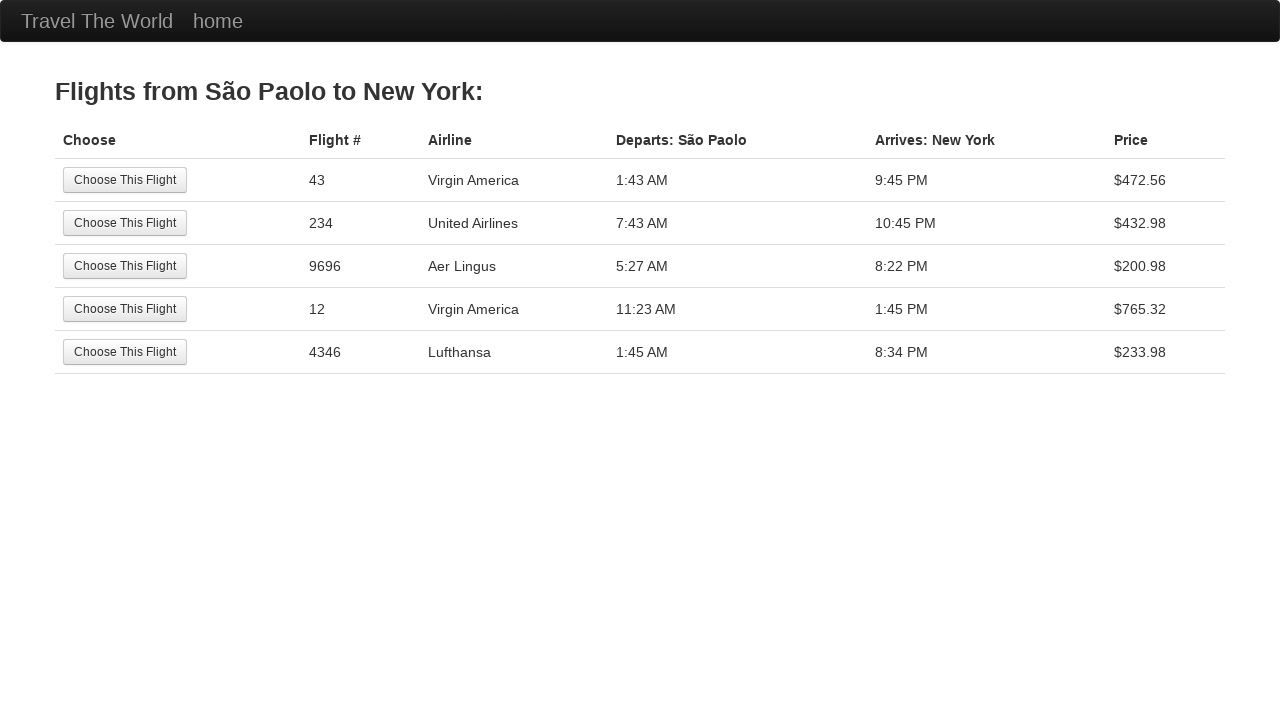

Selected the first flight option at (125, 180) on tr:nth-child(1) .btn
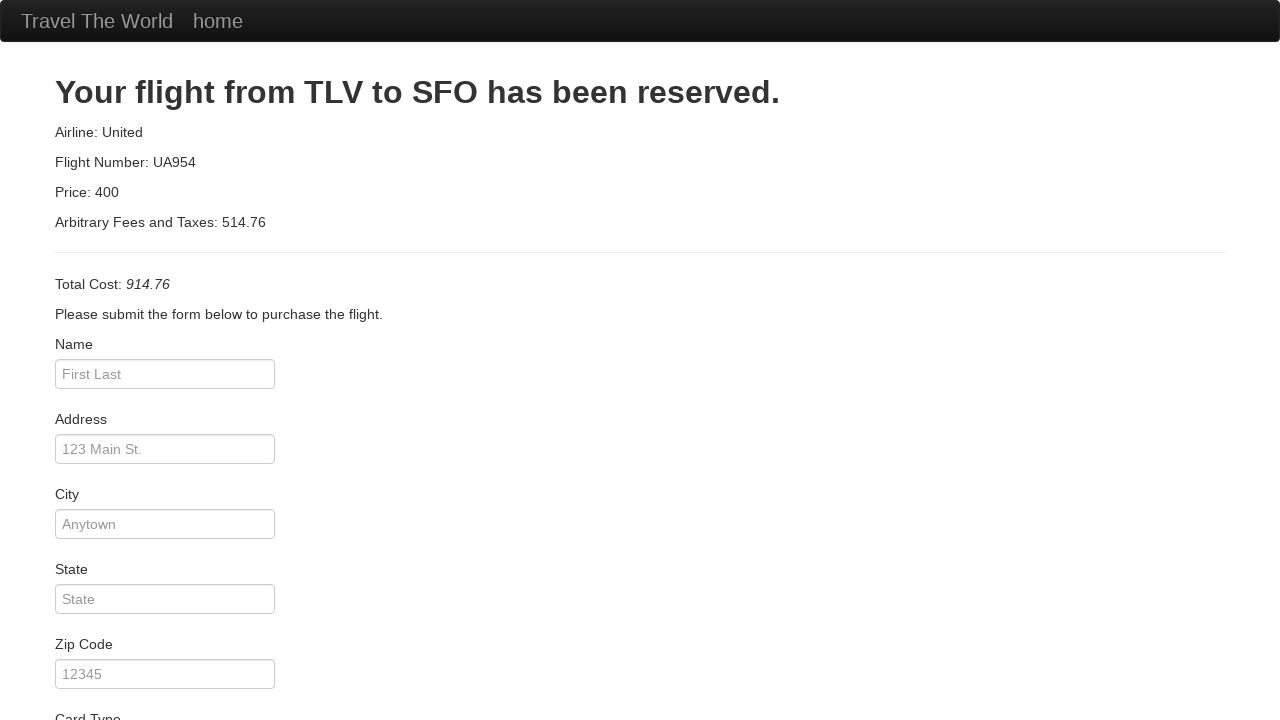

Clicked passenger name field at (165, 374) on #inputName
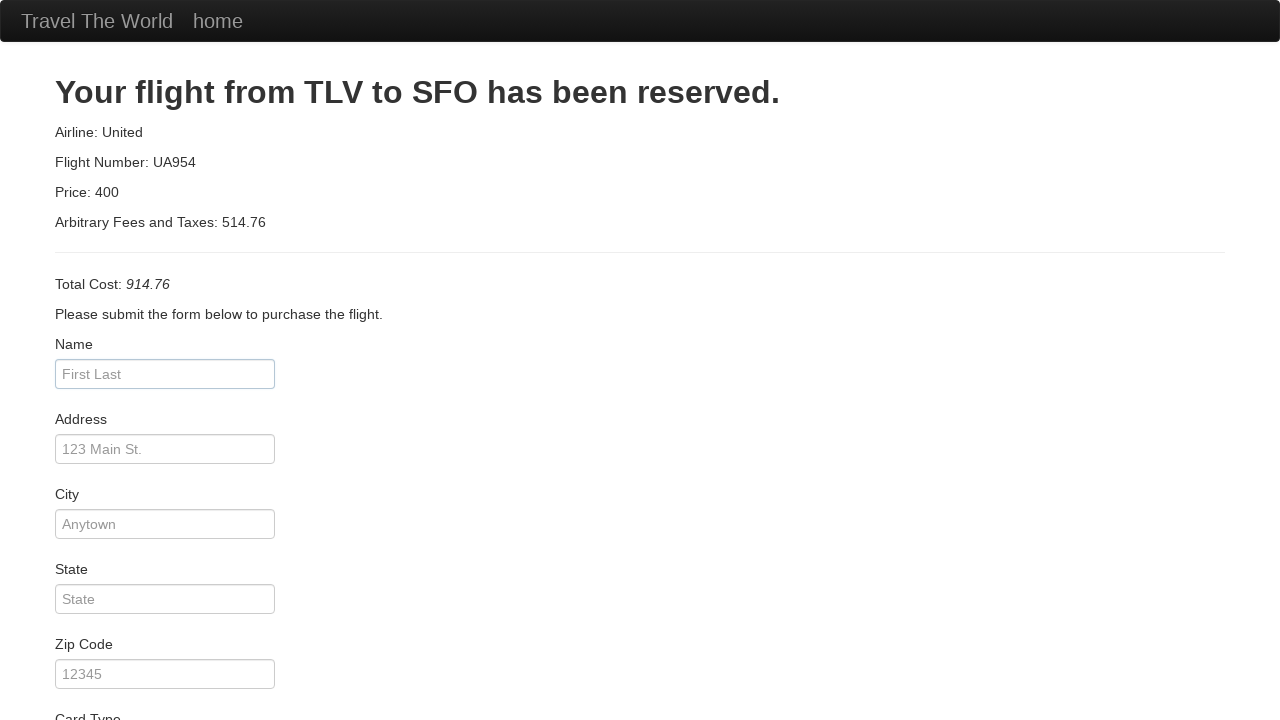

Entered passenger name 'Juca' on #inputName
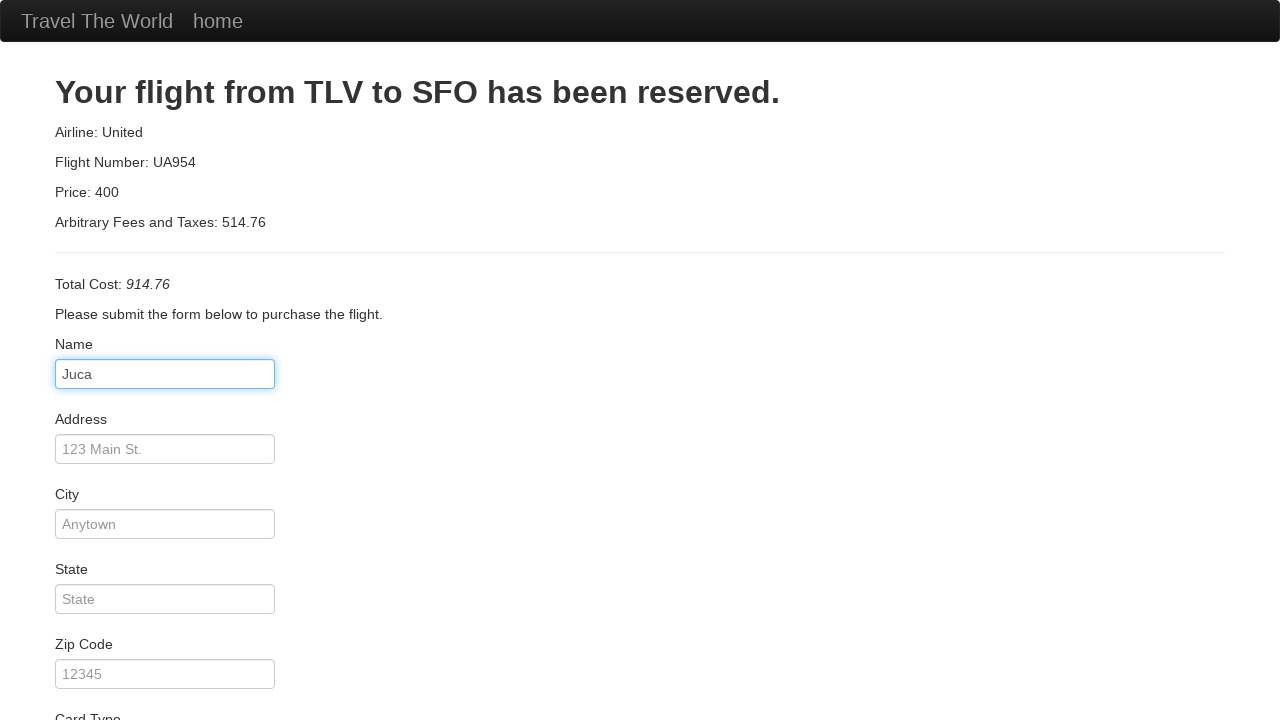

Clicked address field at (165, 449) on #address
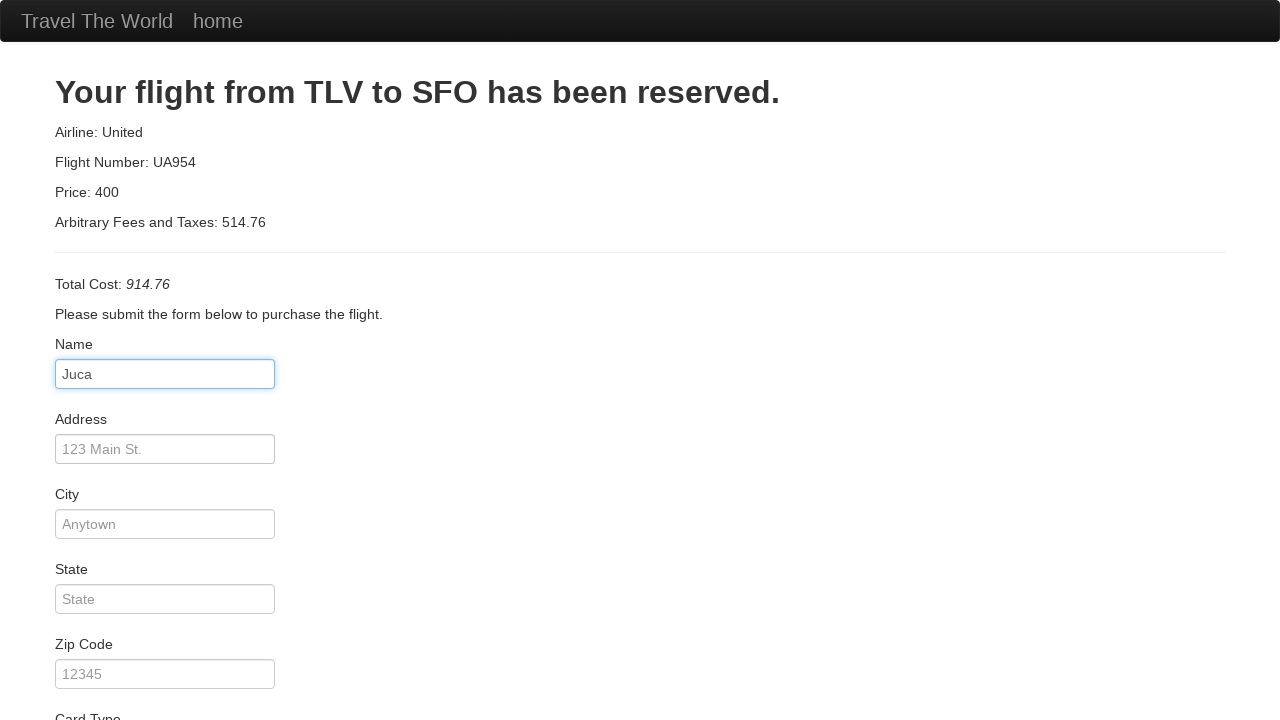

Clicked card type dropdown at (165, 360) on #cardType
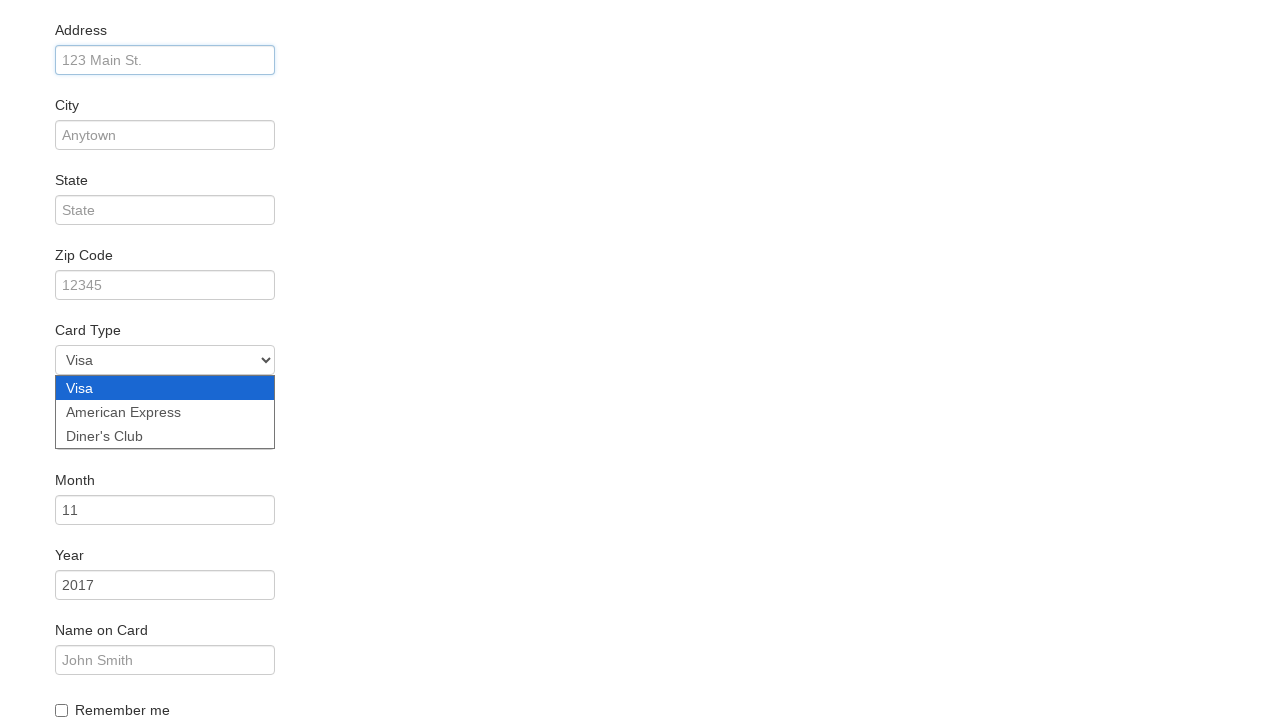

Selected American Express as card type on #cardType
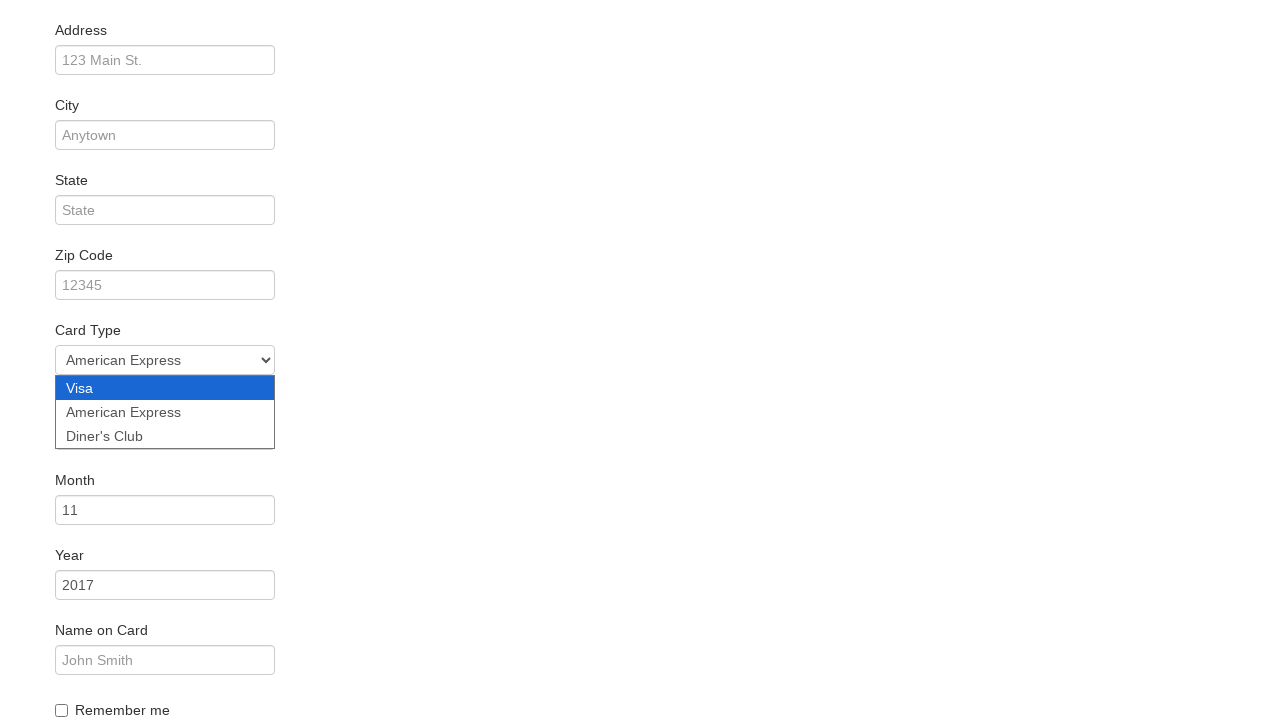

Checked remember me checkbox at (62, 710) on #rememberMe
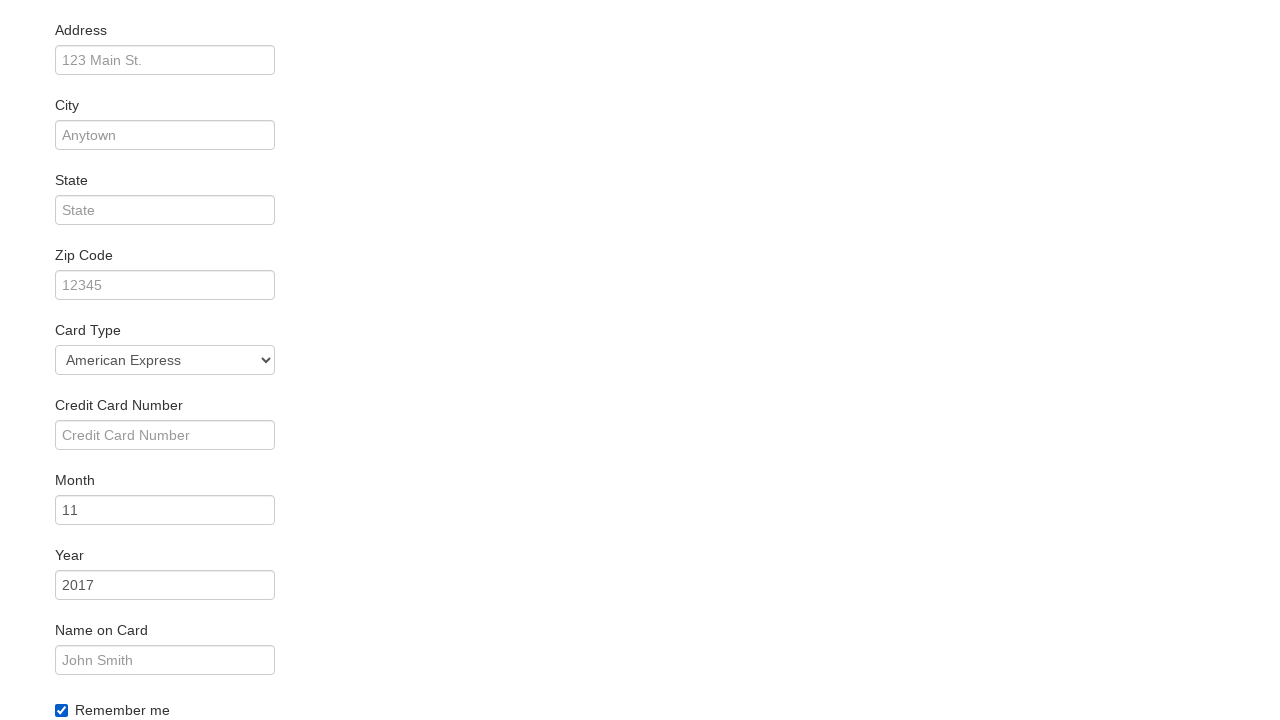

Clicked Purchase Flight button at (118, 685) on .btn-primary
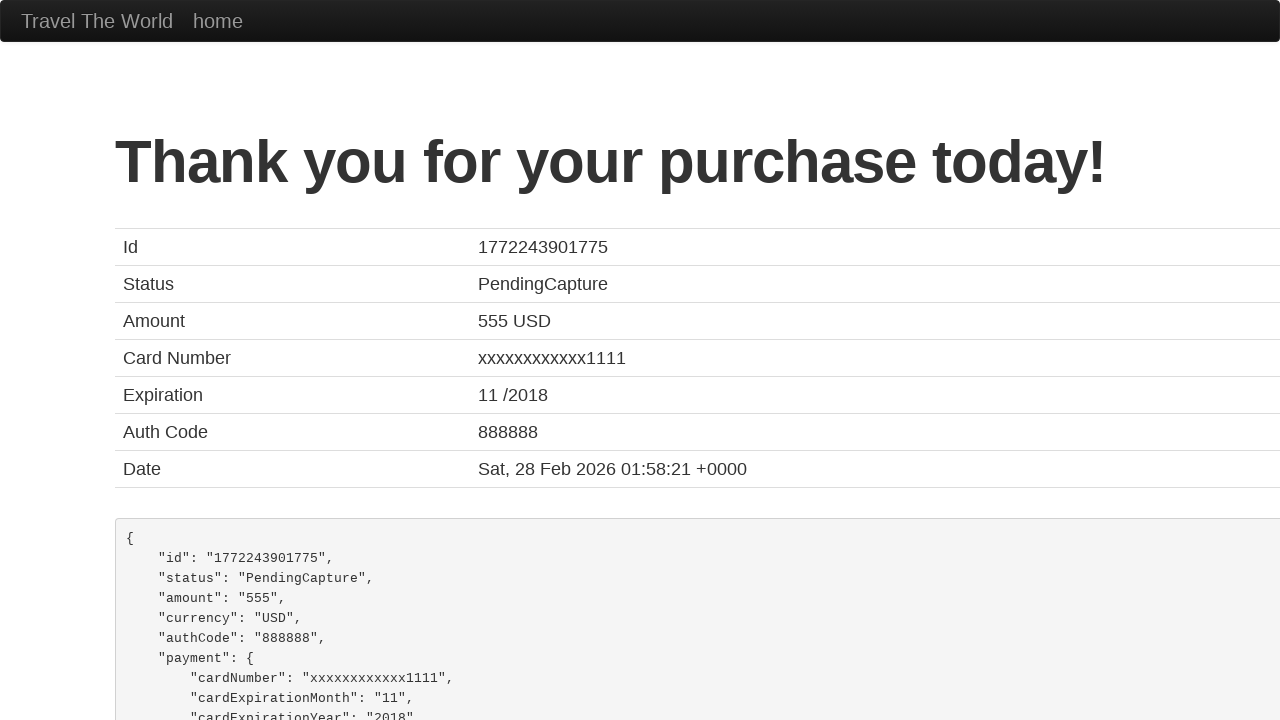

Flight purchase confirmation page loaded
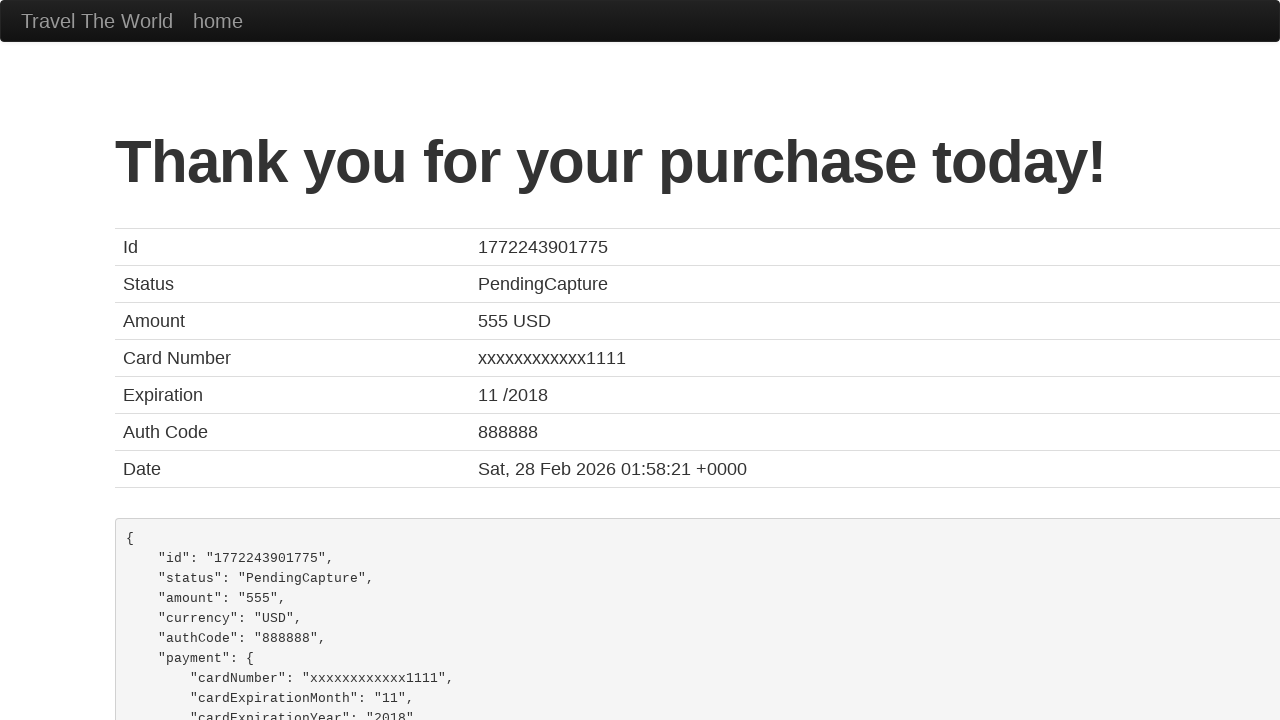

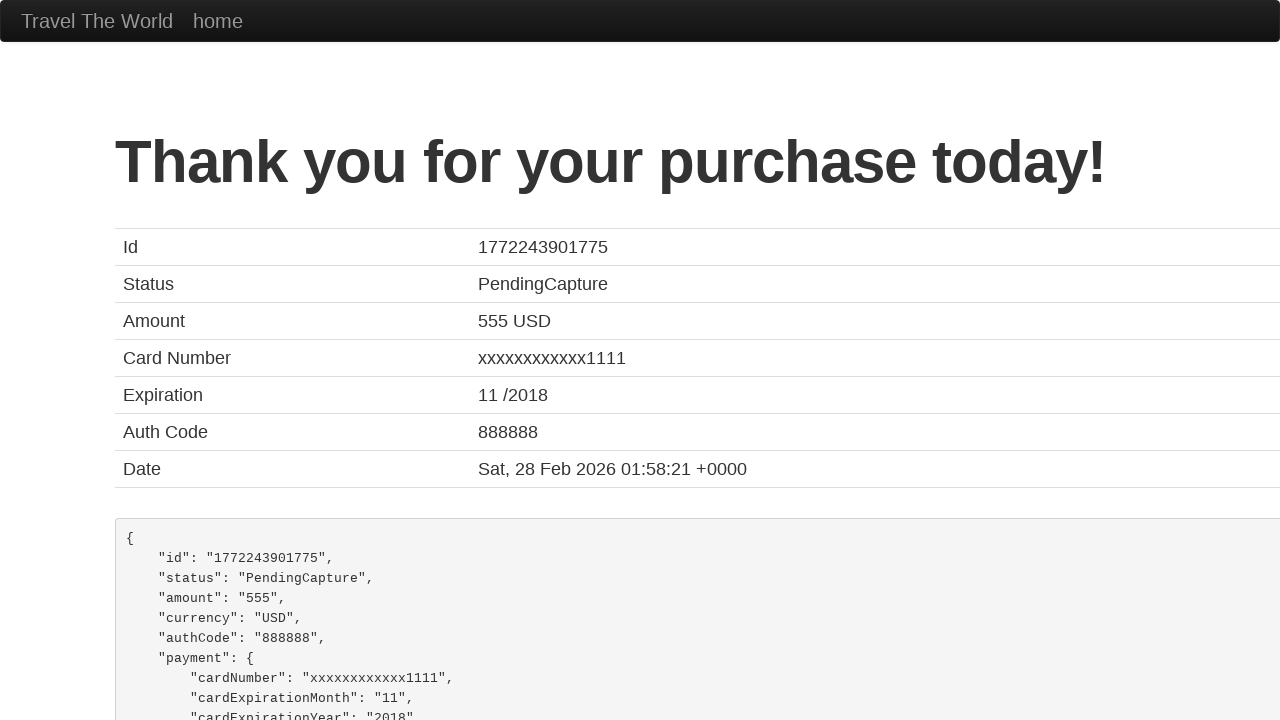